Tests double-click functionality on a button element.

Starting URL: https://qa-practice.netlify.app/double-click

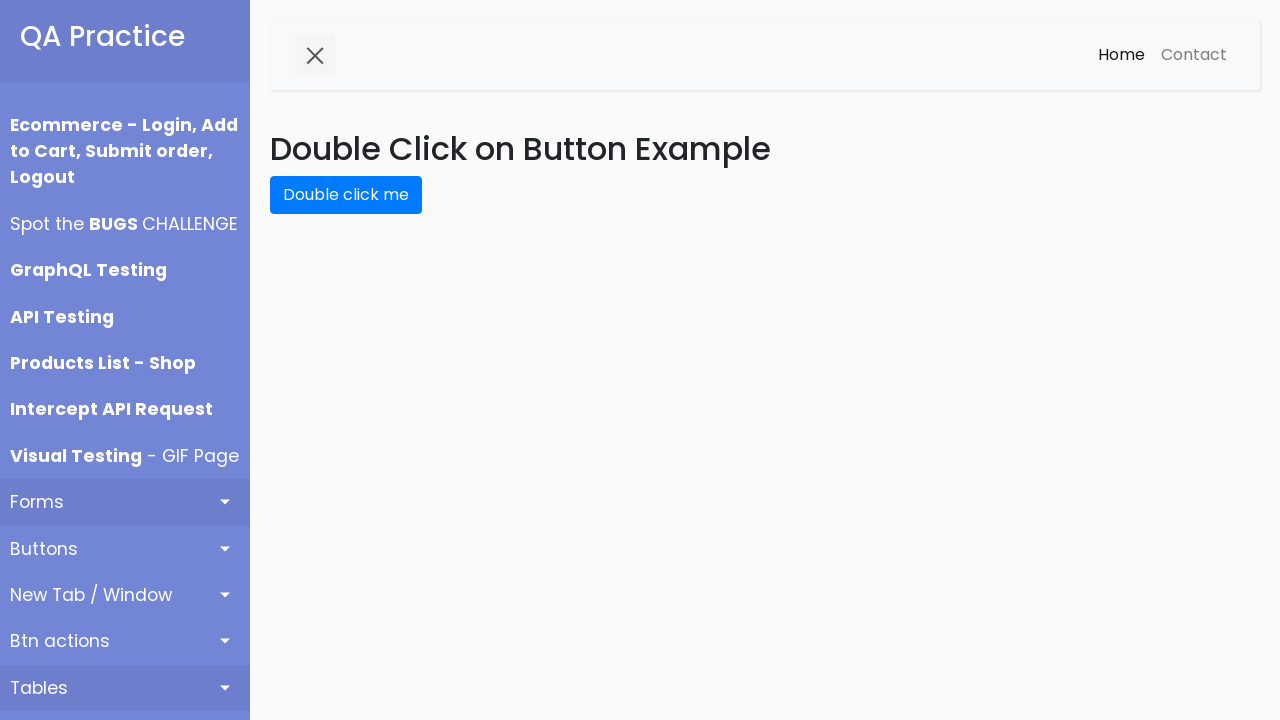

Navigated to double-click test page
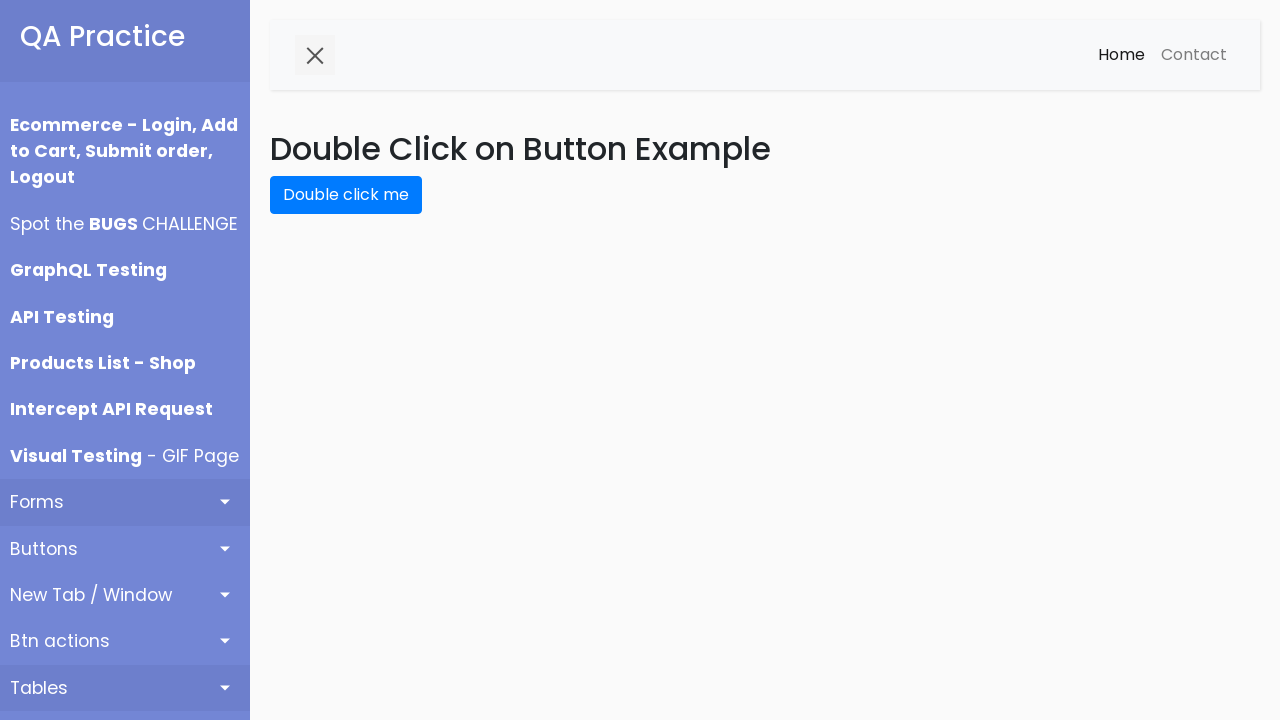

Double-clicked the double-click button element at (346, 195) on button#double-click-btn
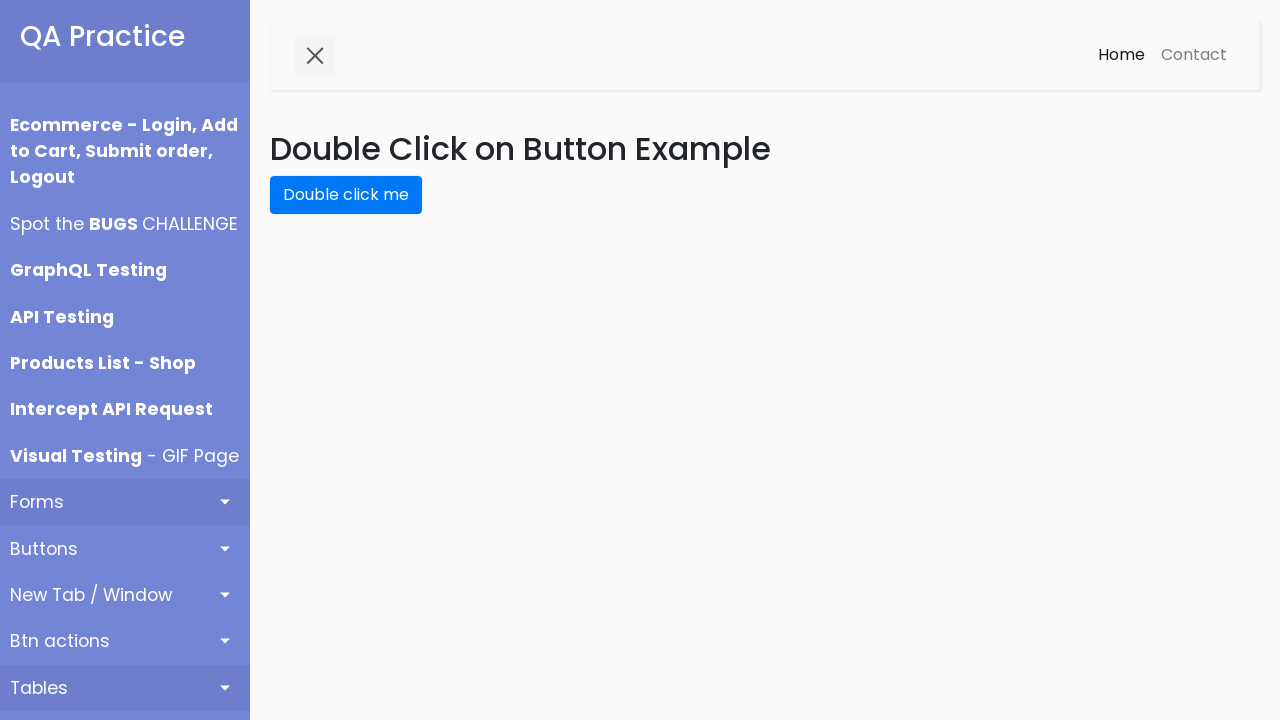

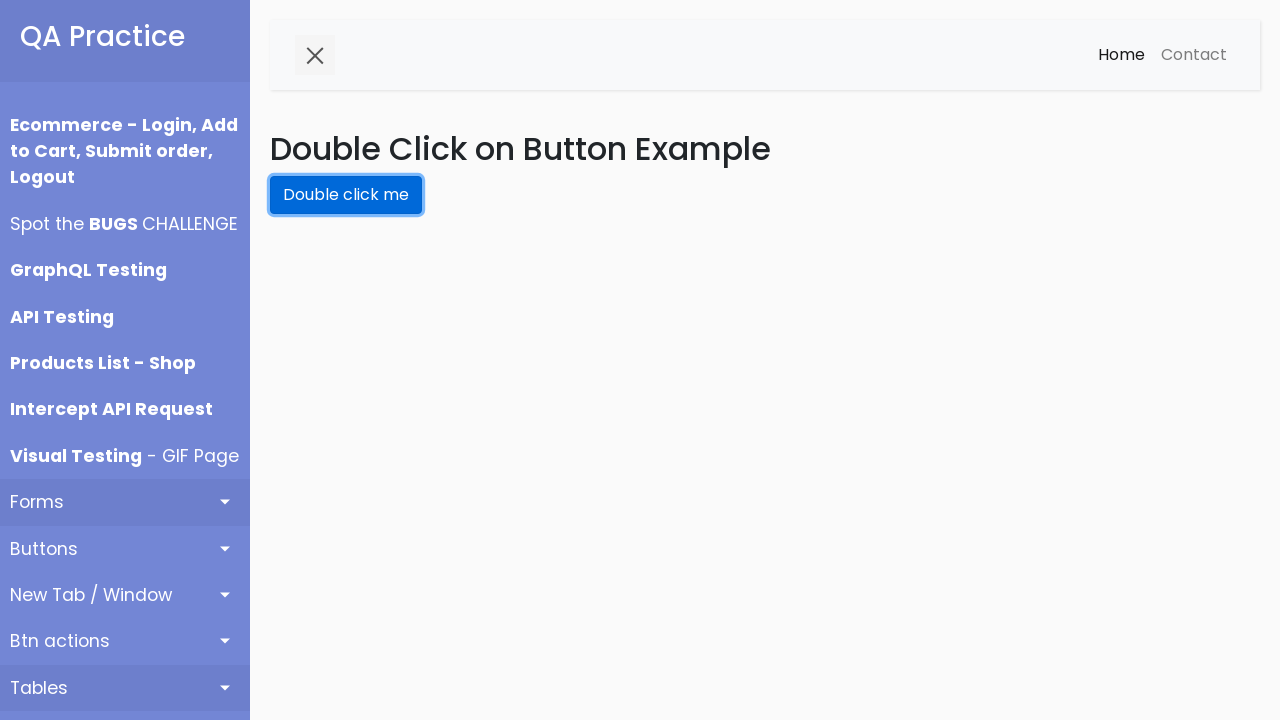